Tests dynamic controls page by clicking Remove button, verifying "It's gone!" message appears, then clicking Add button and verifying "It's back!" message appears

Starting URL: https://the-internet.herokuapp.com/dynamic_controls

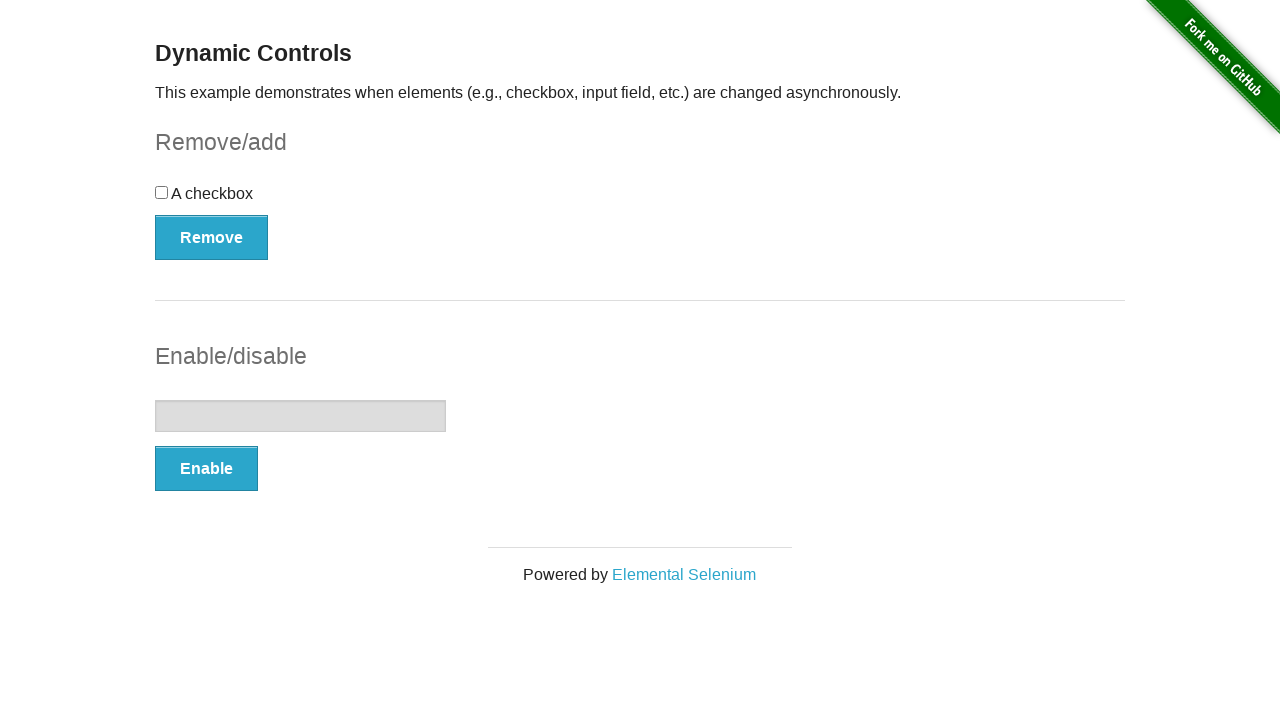

Clicked Remove button to remove the dynamic control at (212, 237) on xpath=//button[@onclick='swapCheckbox()']
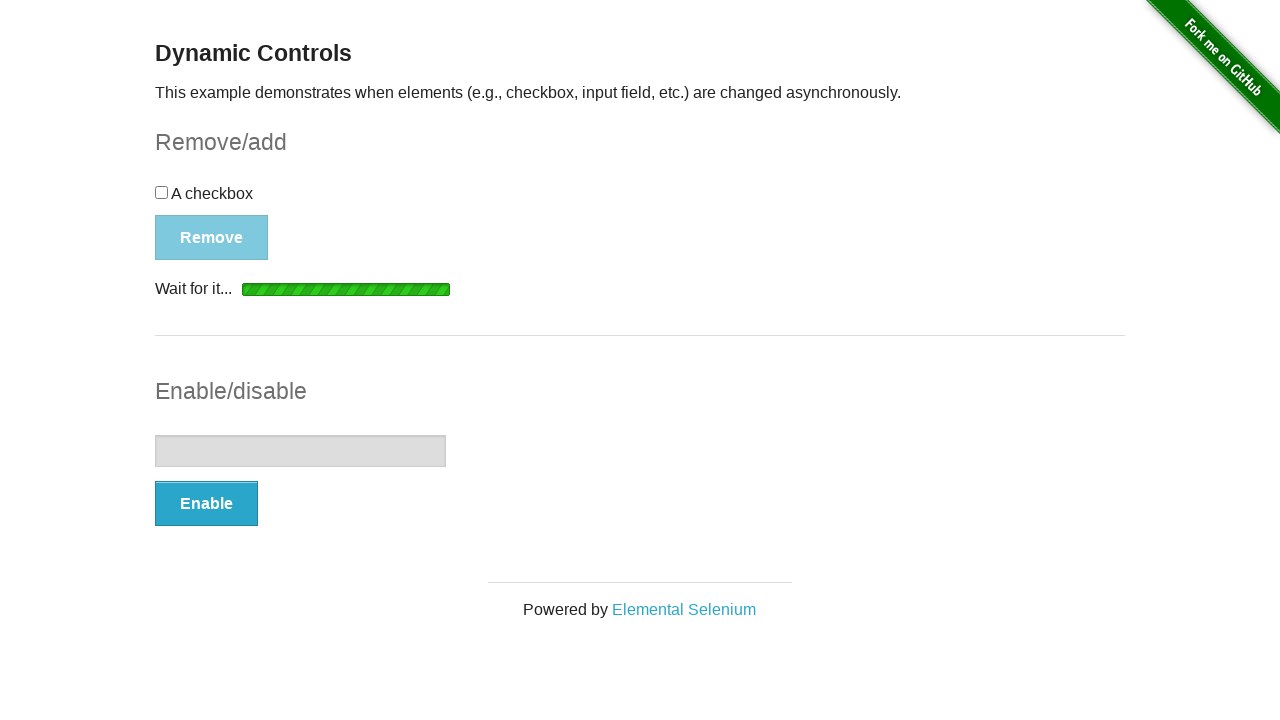

Waited for 'It's gone!' message to appear
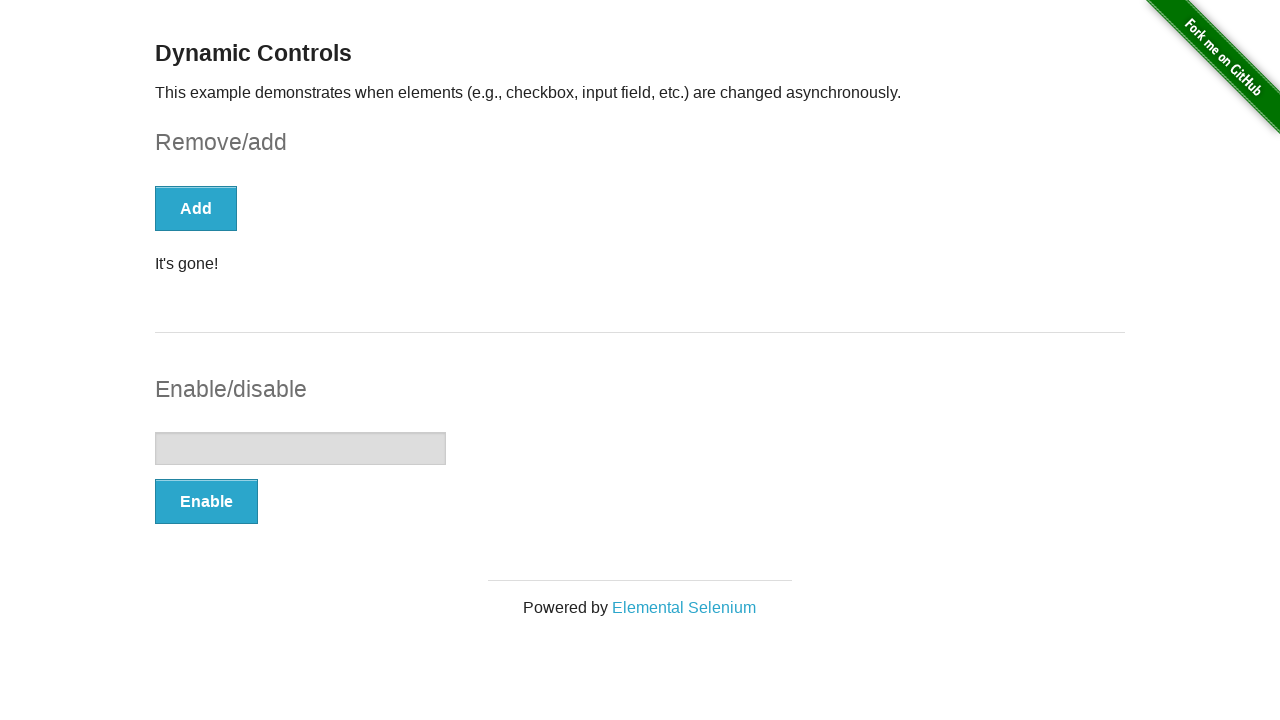

Verified 'It's gone!' message is visible
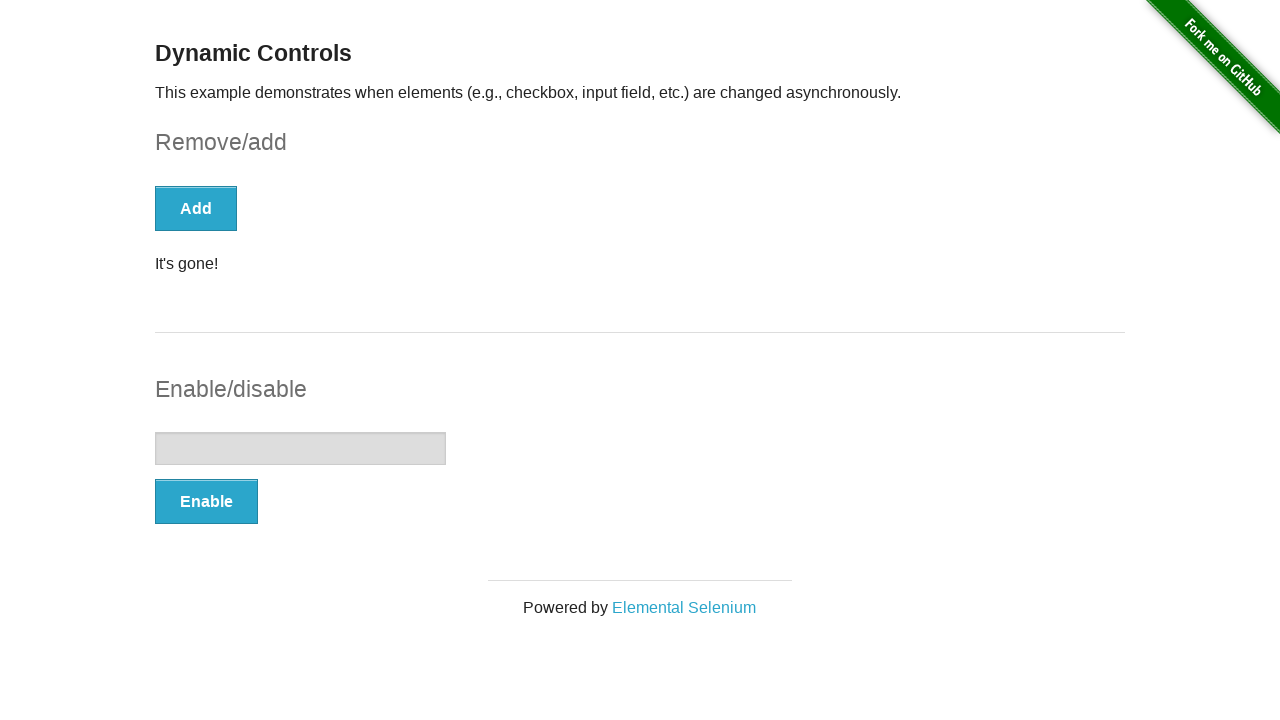

Clicked Add button to restore the dynamic control at (196, 208) on xpath=//button[text()='Add']
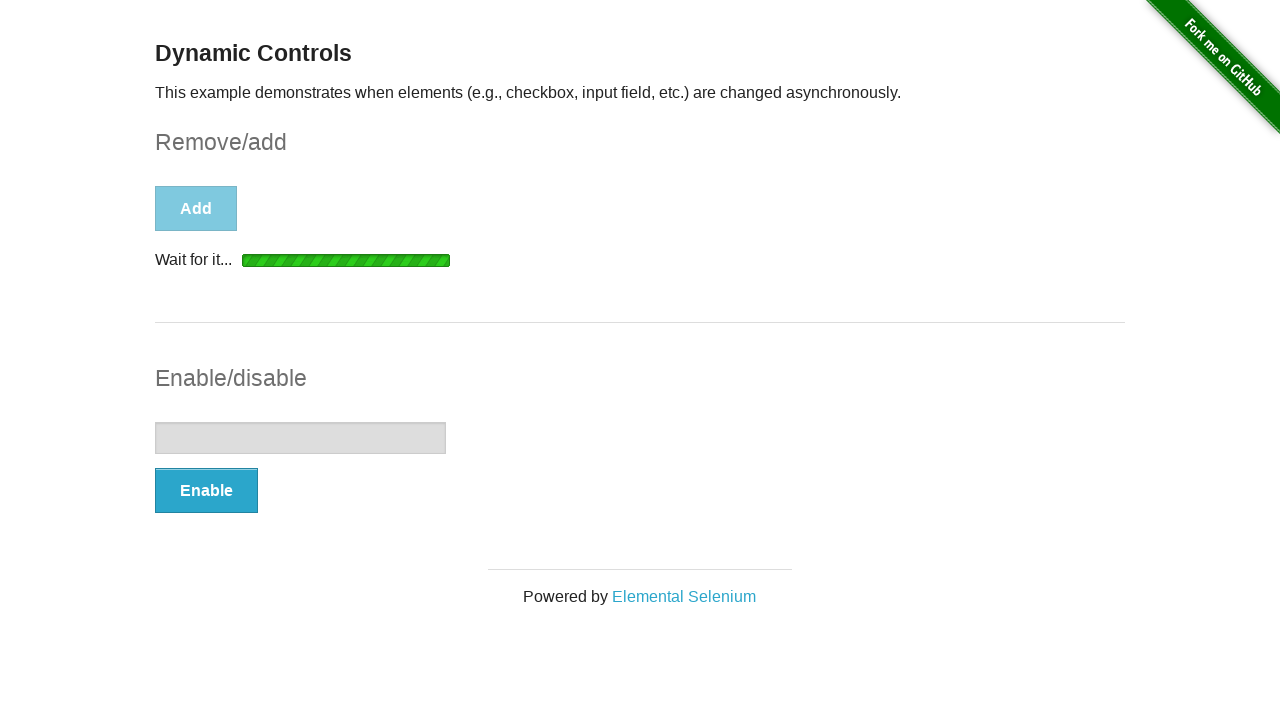

Waited for 'It's back!' message to appear
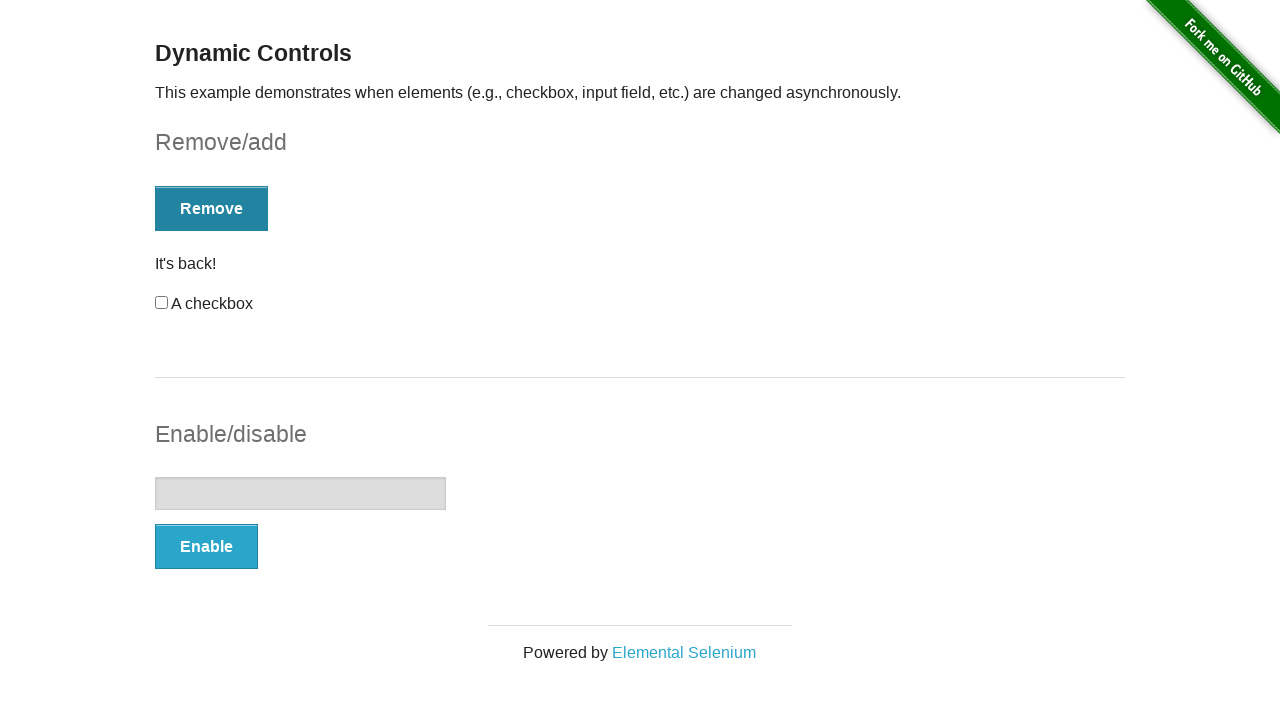

Verified 'It's back!' message is visible
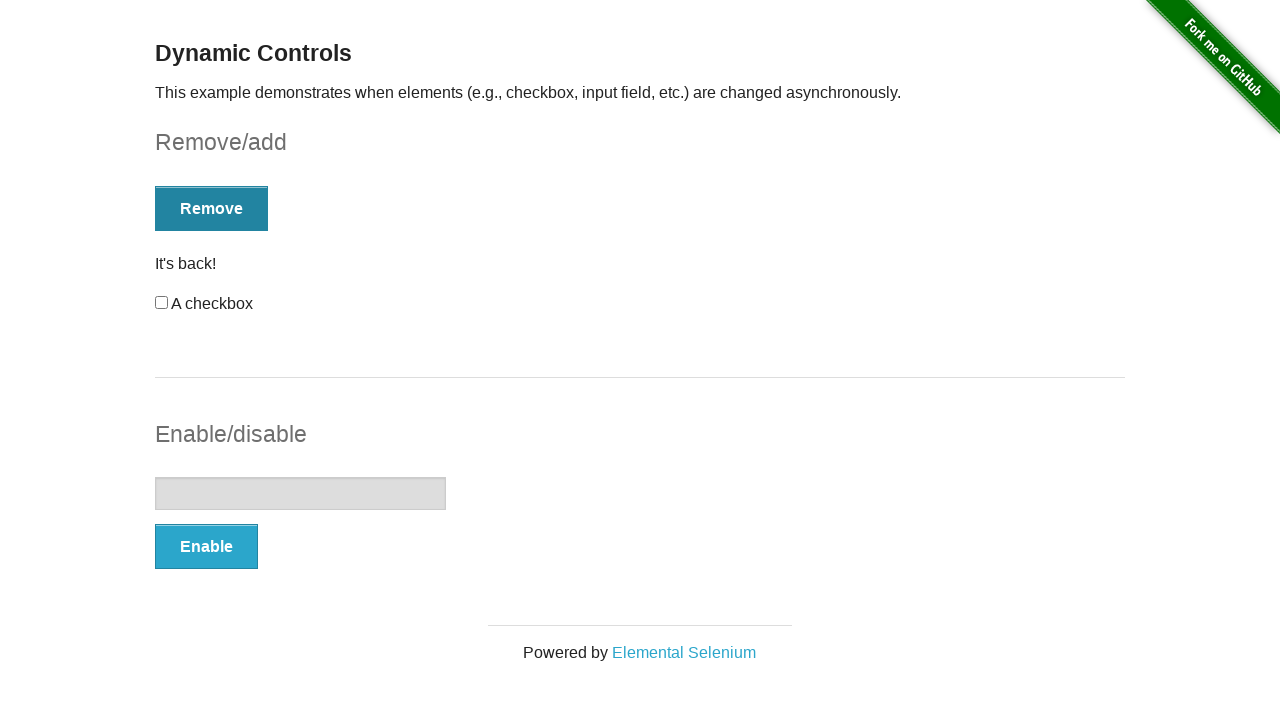

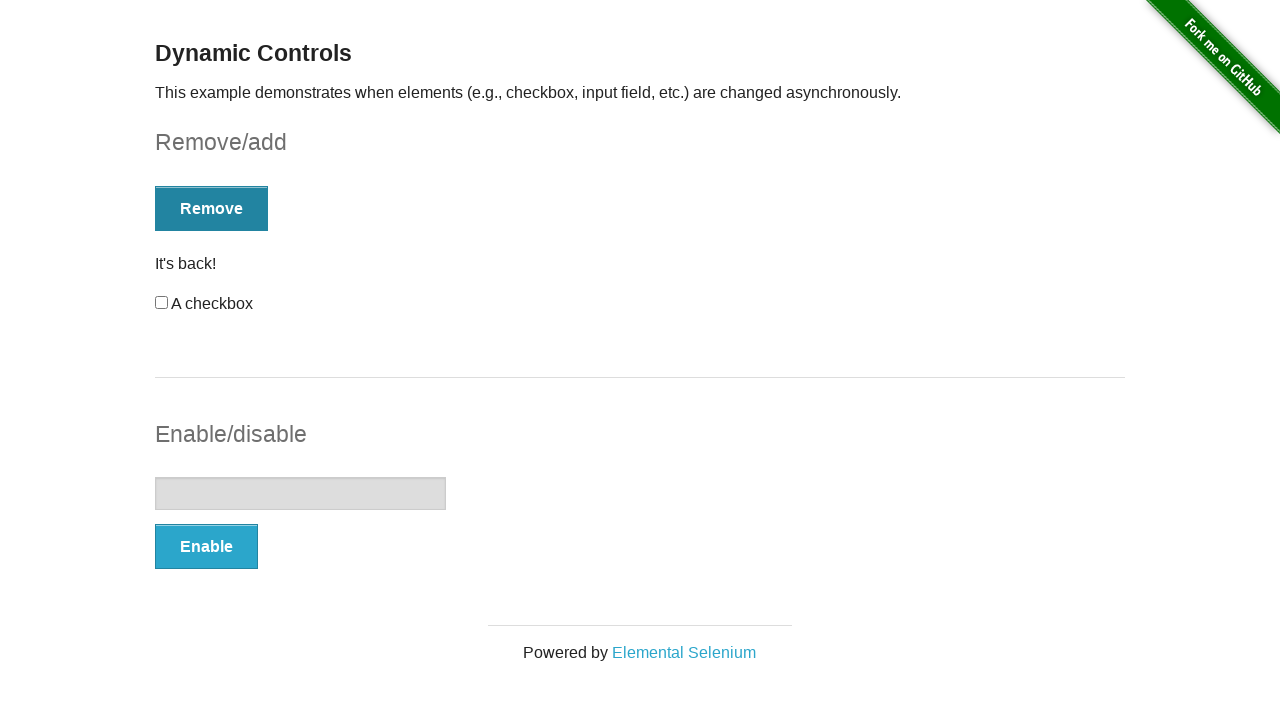